Navigates to a product page on ugears.us, scrolls down the page, and performs a right-click context menu action on a dropdown element for sorting reviews

Starting URL: https://ugears.us/collections/frontpage/products/ugears-flower

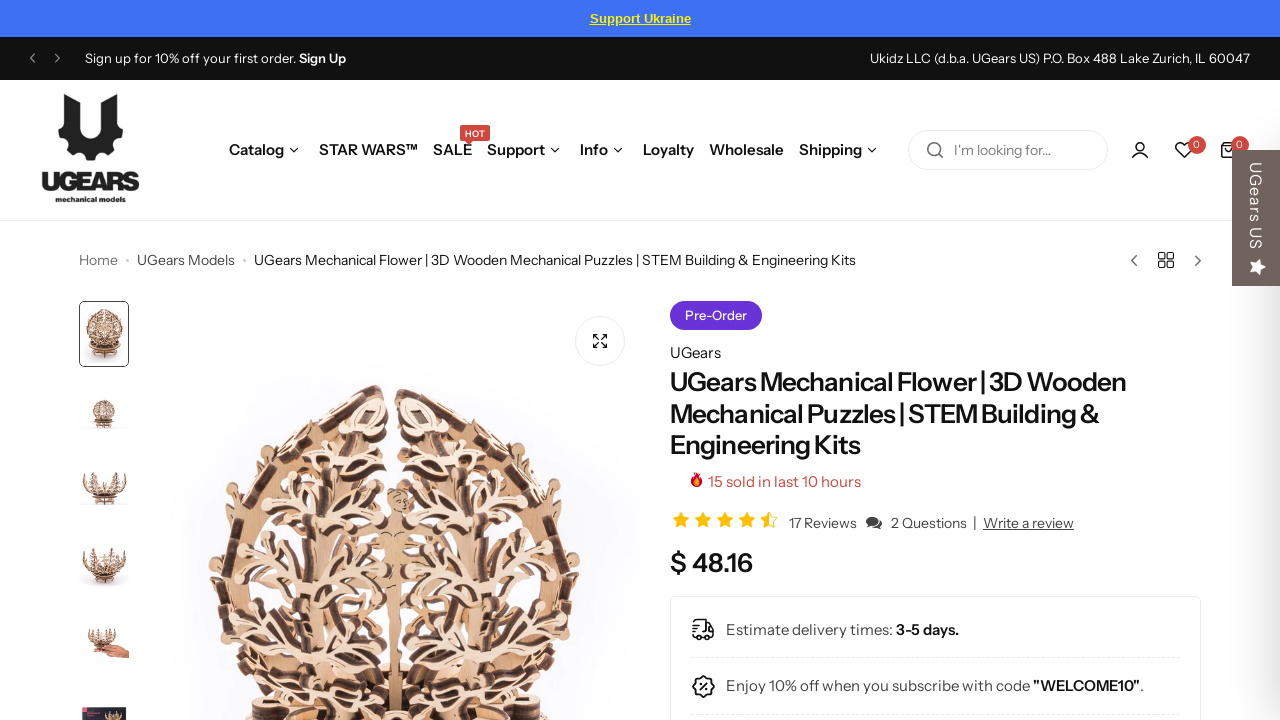

Scrolled down 1700 pixels to reveal reviews section
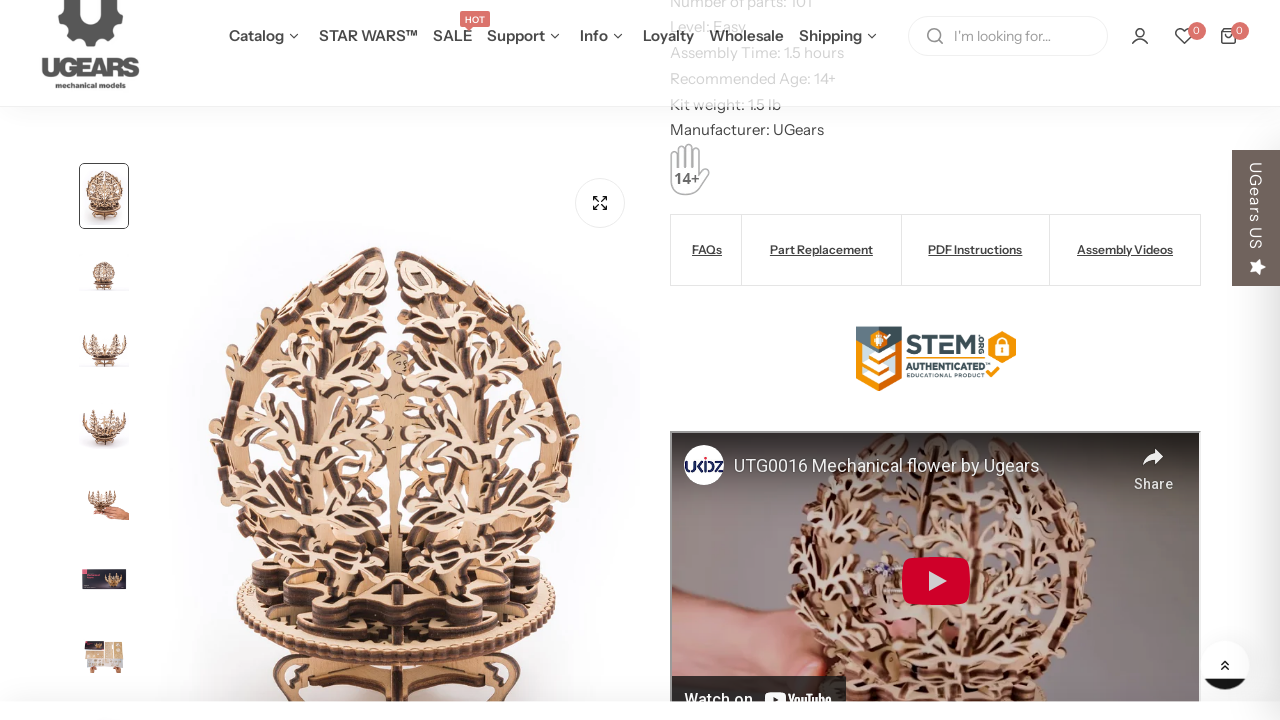

Reviews sort dropdown became visible
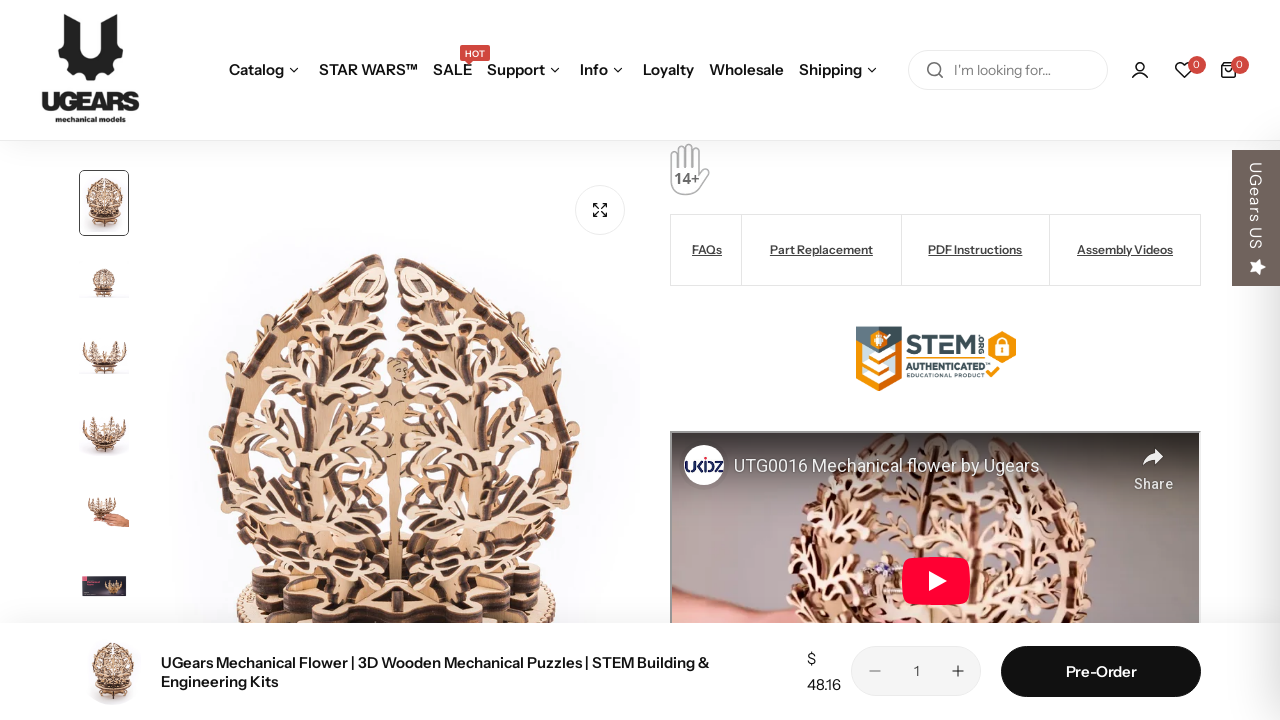

Right-clicked on reviews sort dropdown to open context menu at (1080, 361) on #tb-sort-reviews
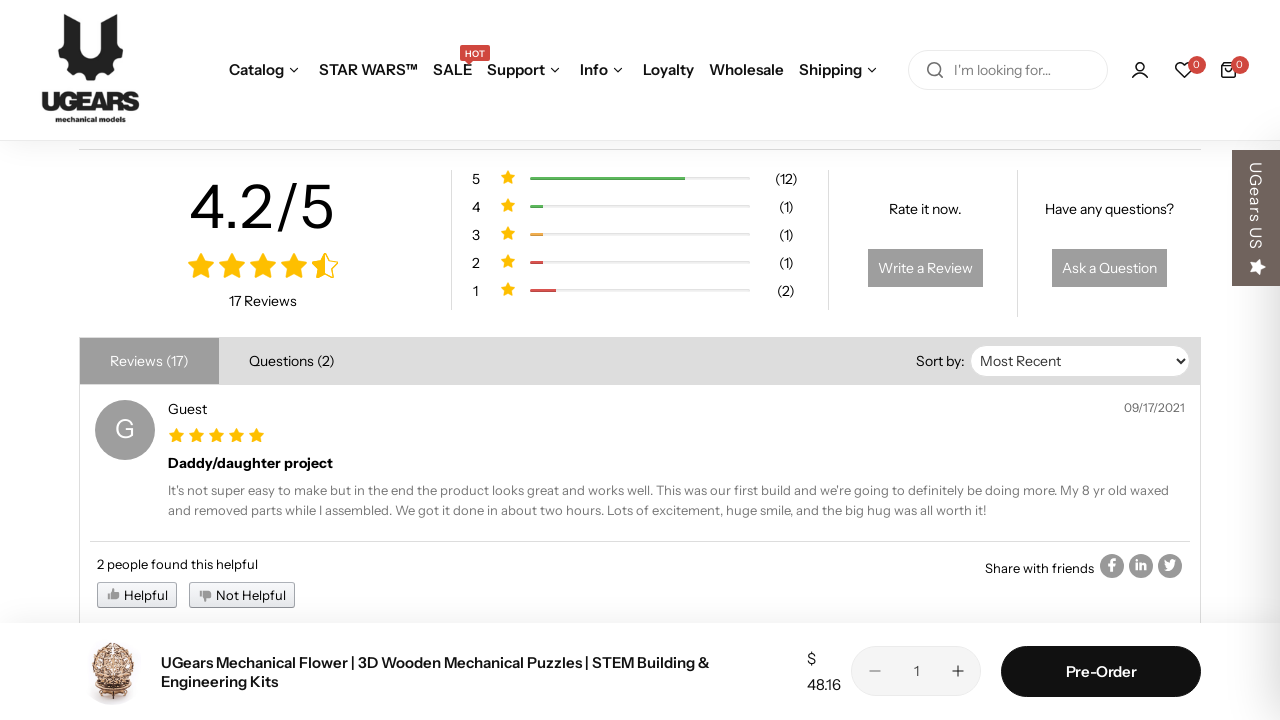

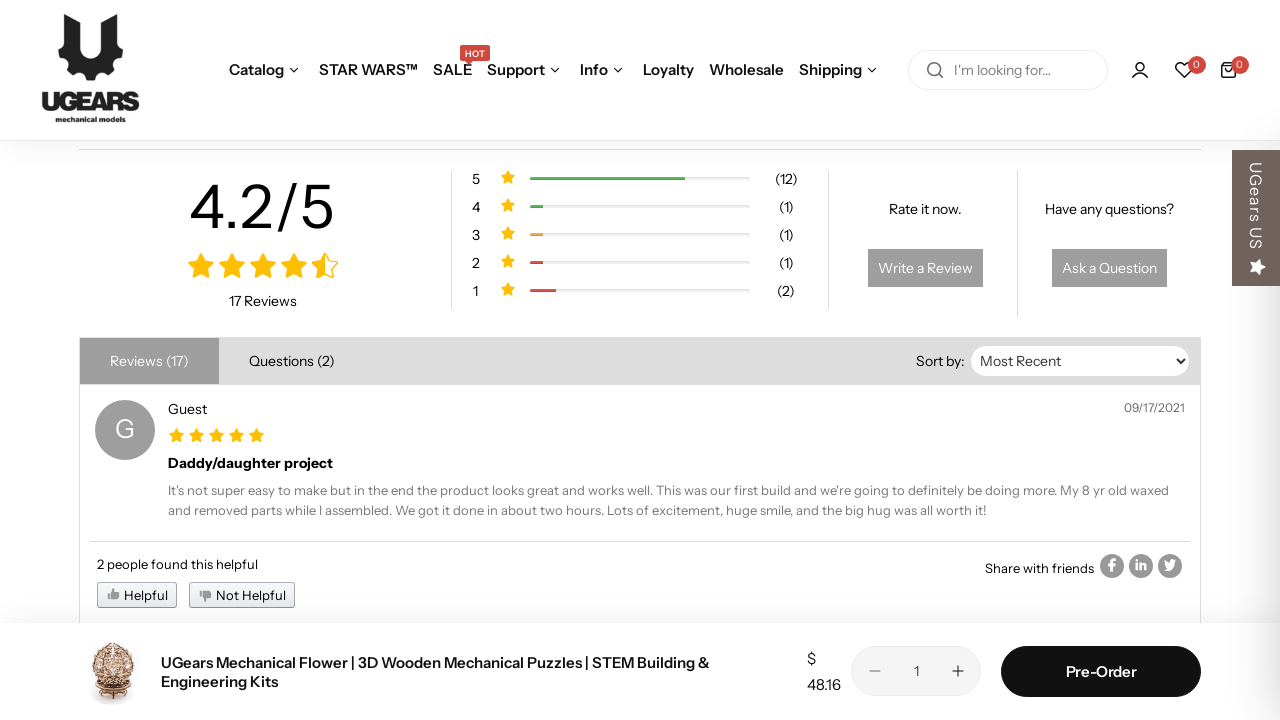